Tests the SeleniumBase demo page by filling a text input, clicking a button, and verifying elements and text on the page

Starting URL: https://seleniumbase.io/demo_page

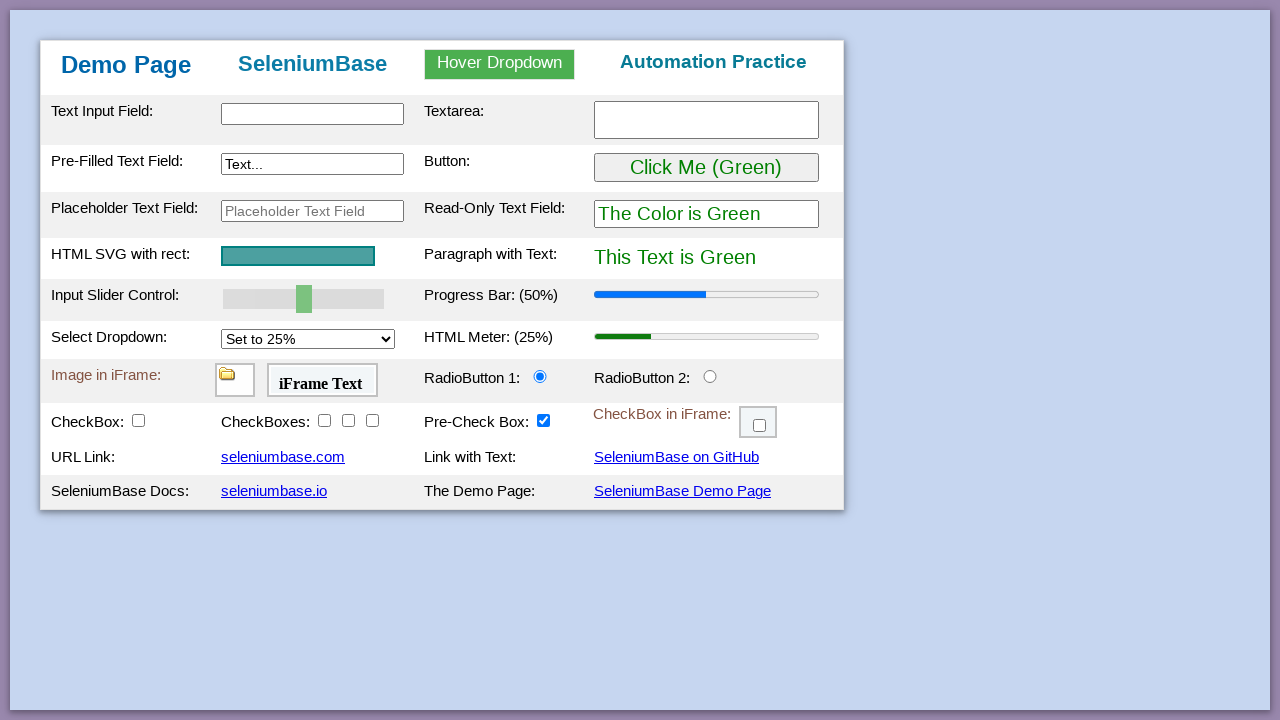

Filled text input field with 'This is Automated' on #myTextInput
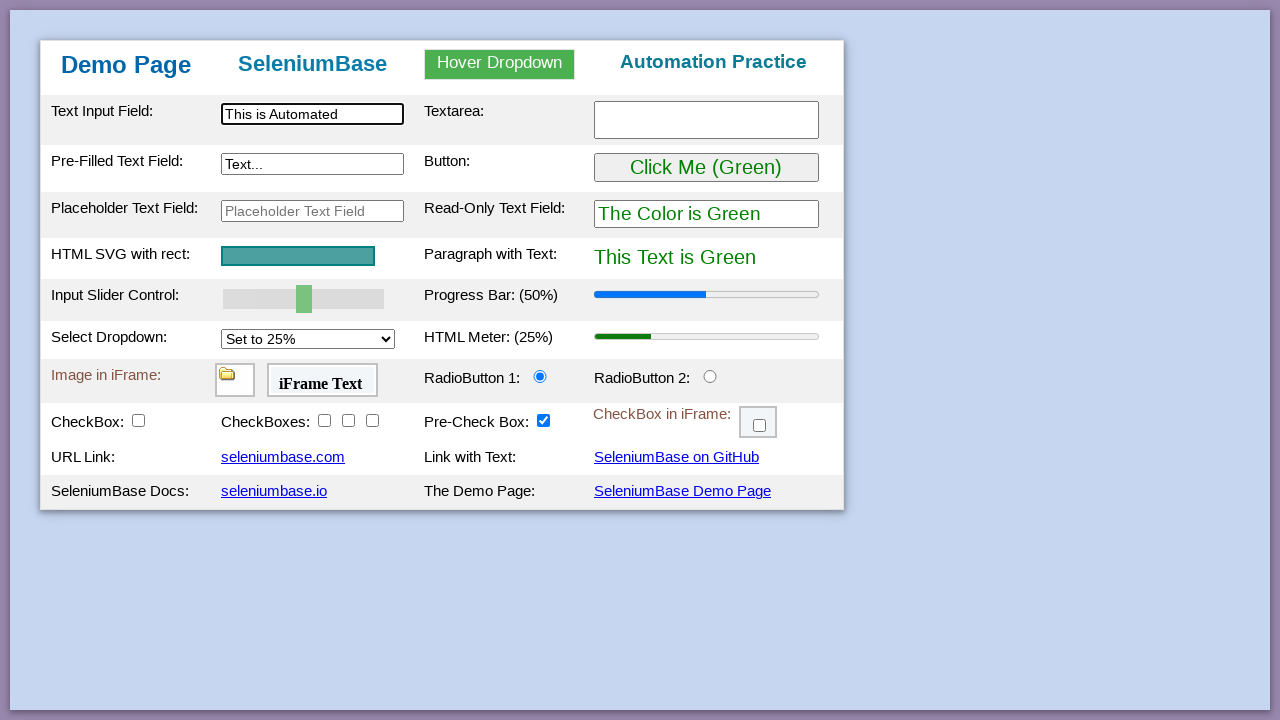

Clicked the button at (706, 168) on #myButton
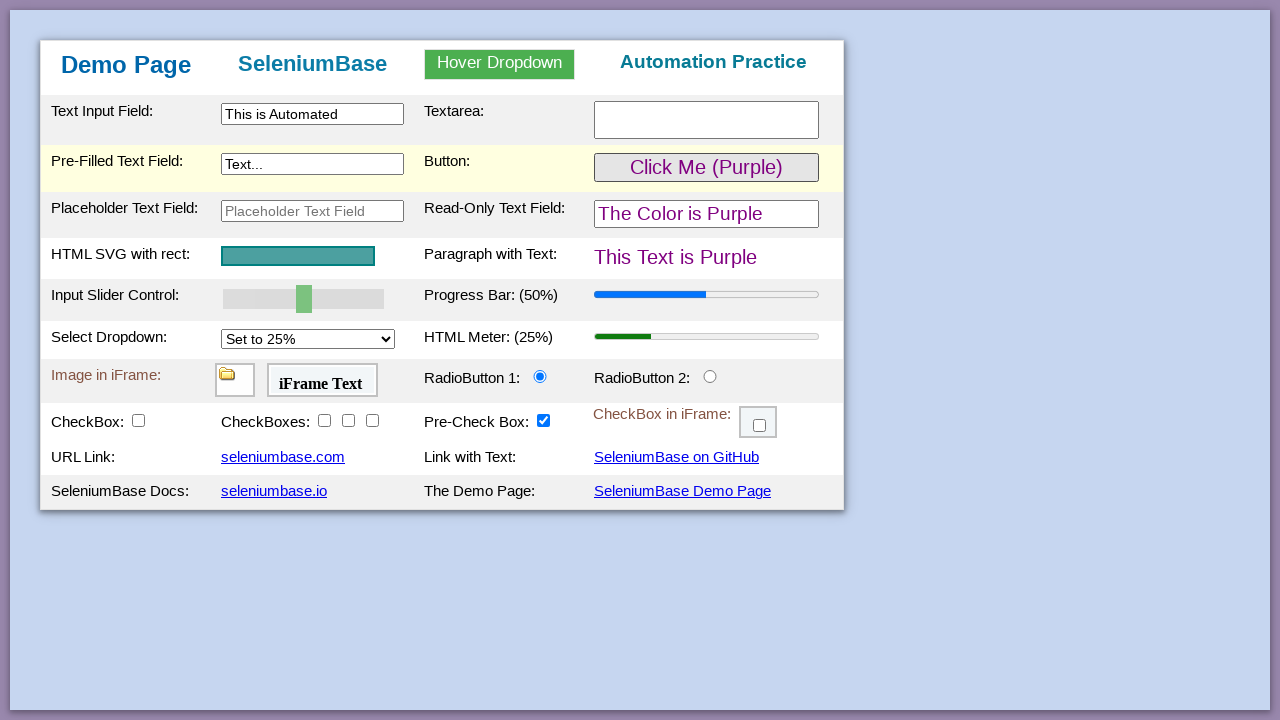

Table body element loaded and is visible
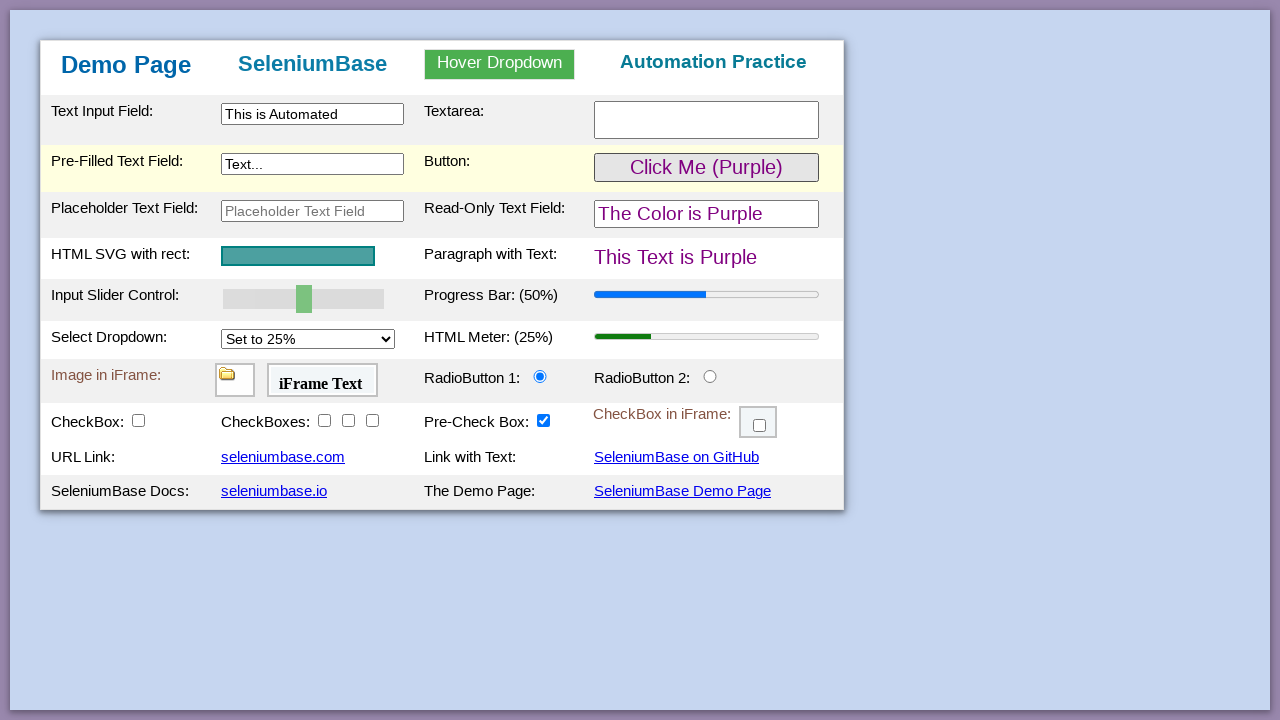

Verified 'Automation Practice' text in h3 heading
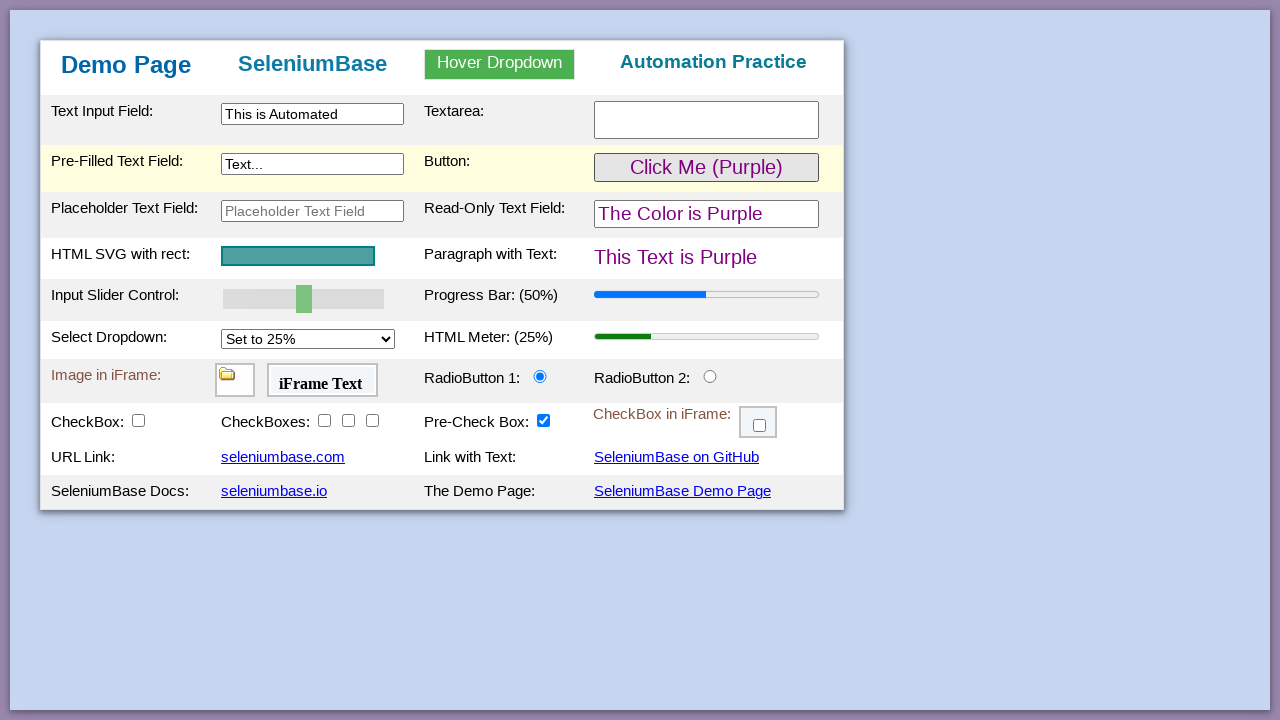

Clicked the 'SeleniumBase Demo Page' link at (682, 491) on text=SeleniumBase Demo Page
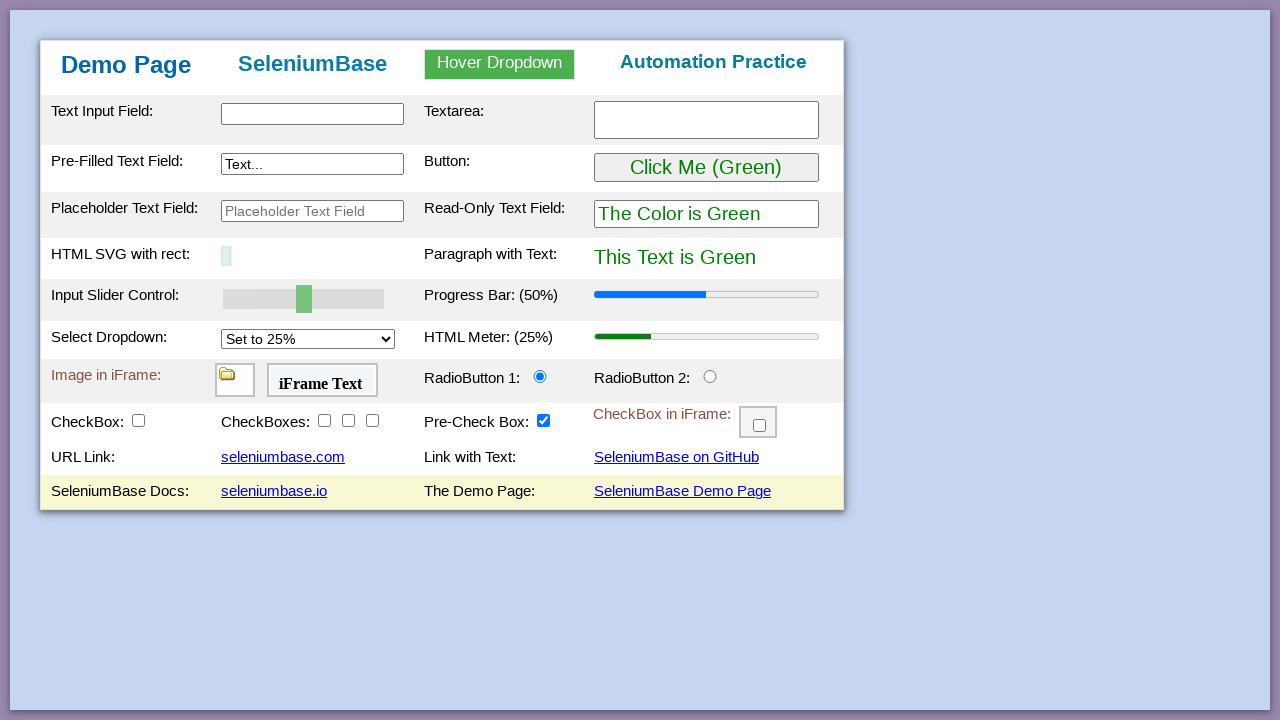

Verified h1 heading contains exact text 'Demo Page'
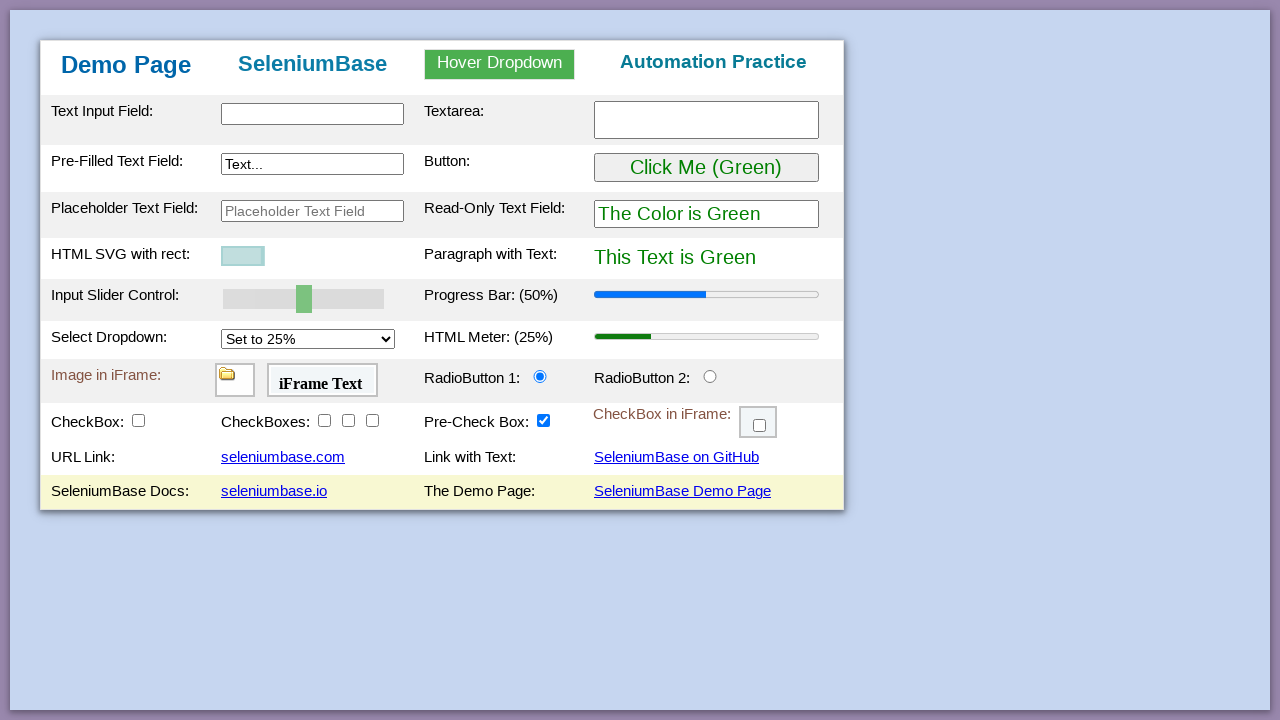

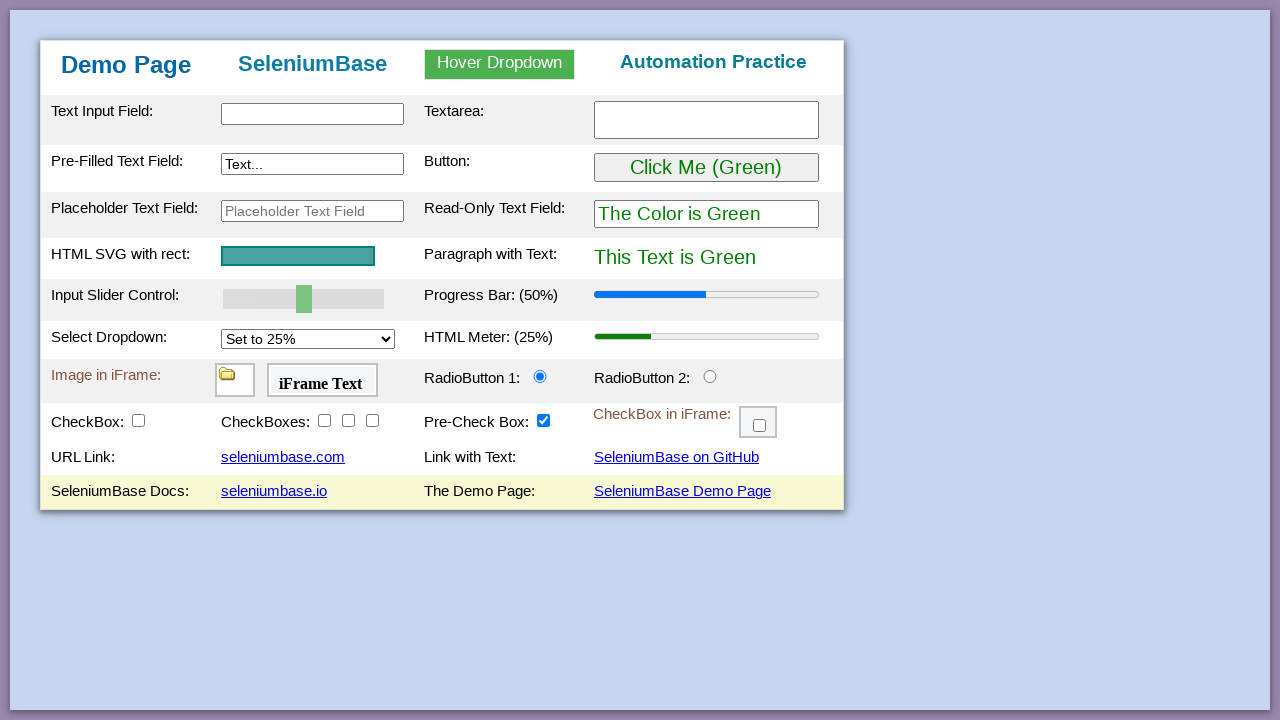